Tests that the currently applied filter is highlighted with selected class

Starting URL: https://demo.playwright.dev/todomvc

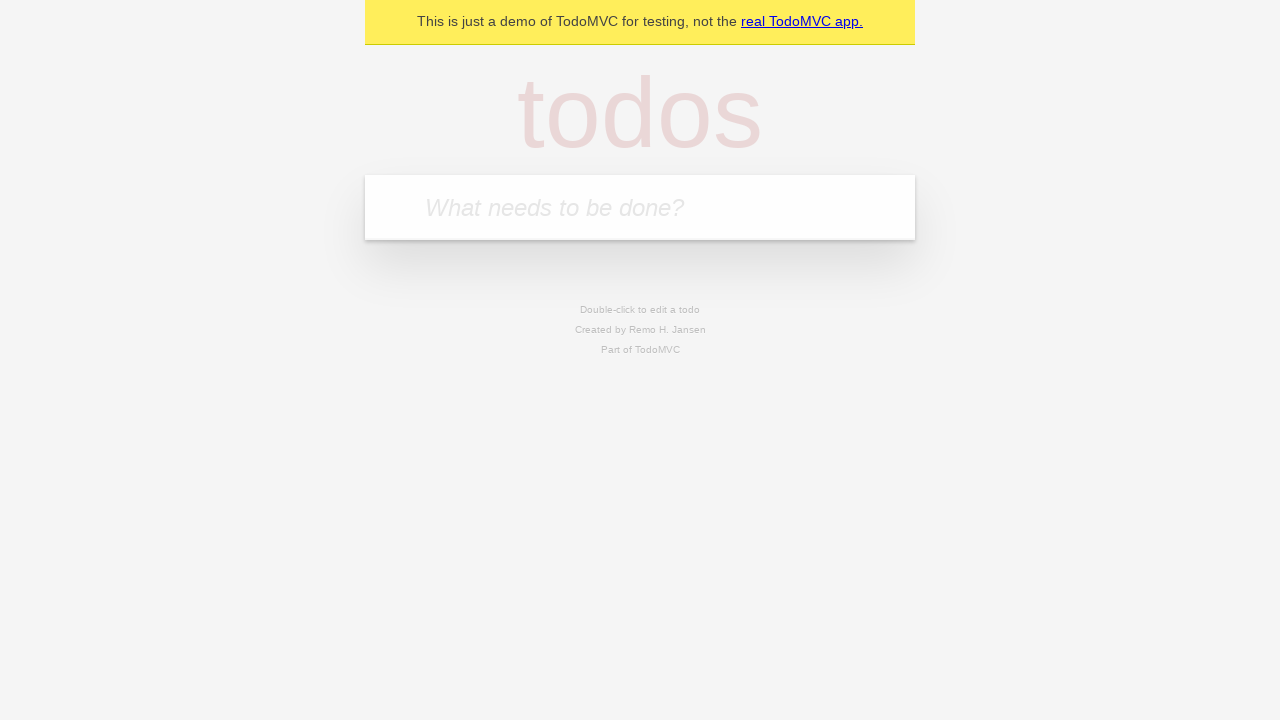

Filled todo input with 'buy some cheese' on internal:attr=[placeholder="What needs to be done?"i]
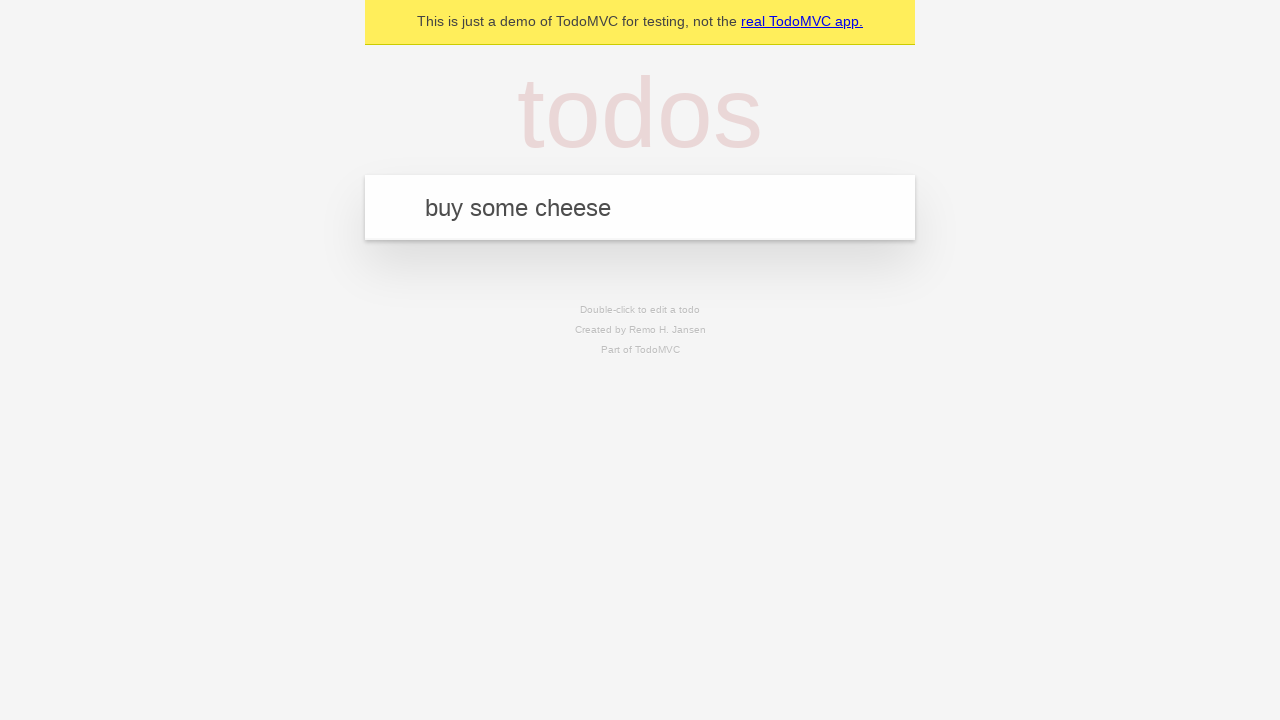

Pressed Enter to add todo 'buy some cheese' on internal:attr=[placeholder="What needs to be done?"i]
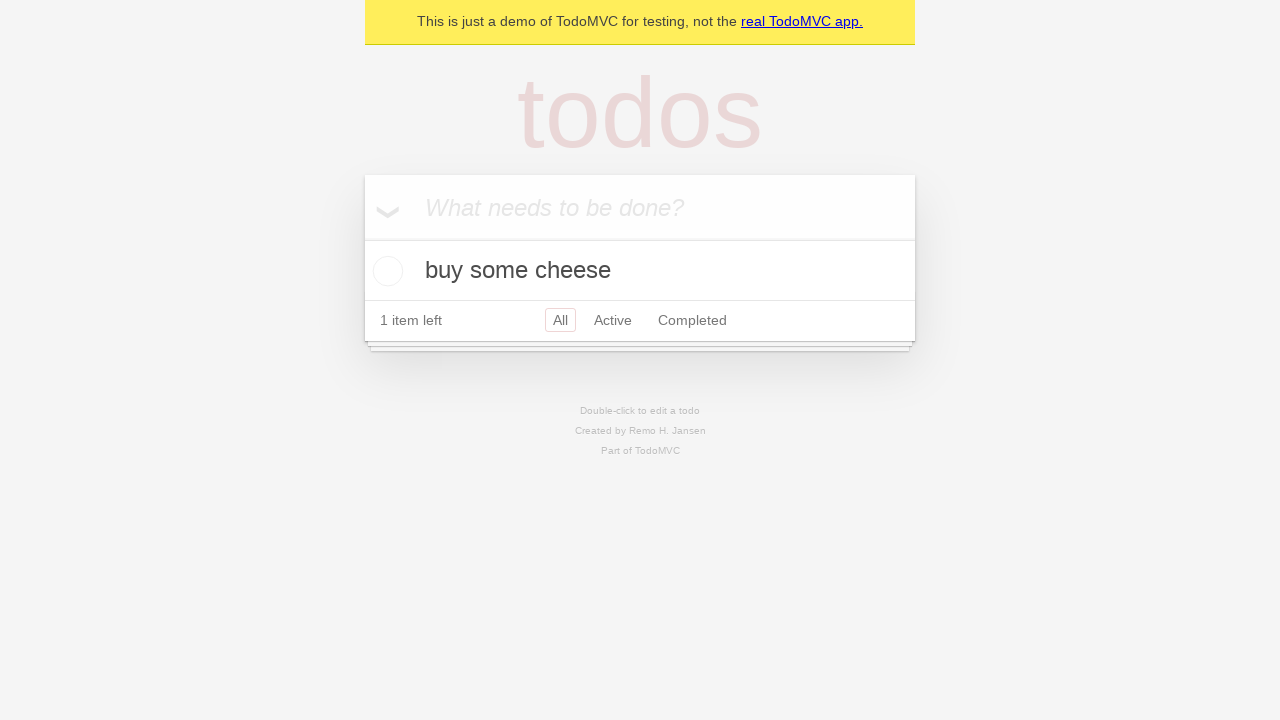

Filled todo input with 'feed the cat' on internal:attr=[placeholder="What needs to be done?"i]
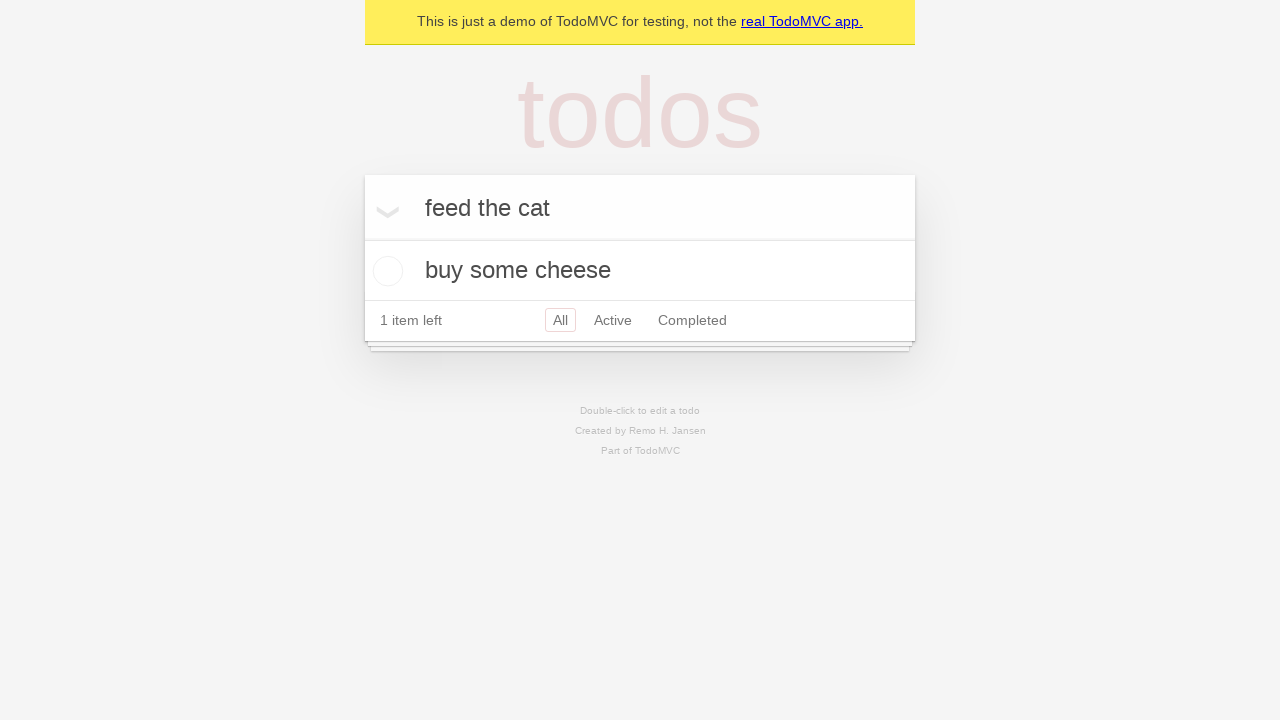

Pressed Enter to add todo 'feed the cat' on internal:attr=[placeholder="What needs to be done?"i]
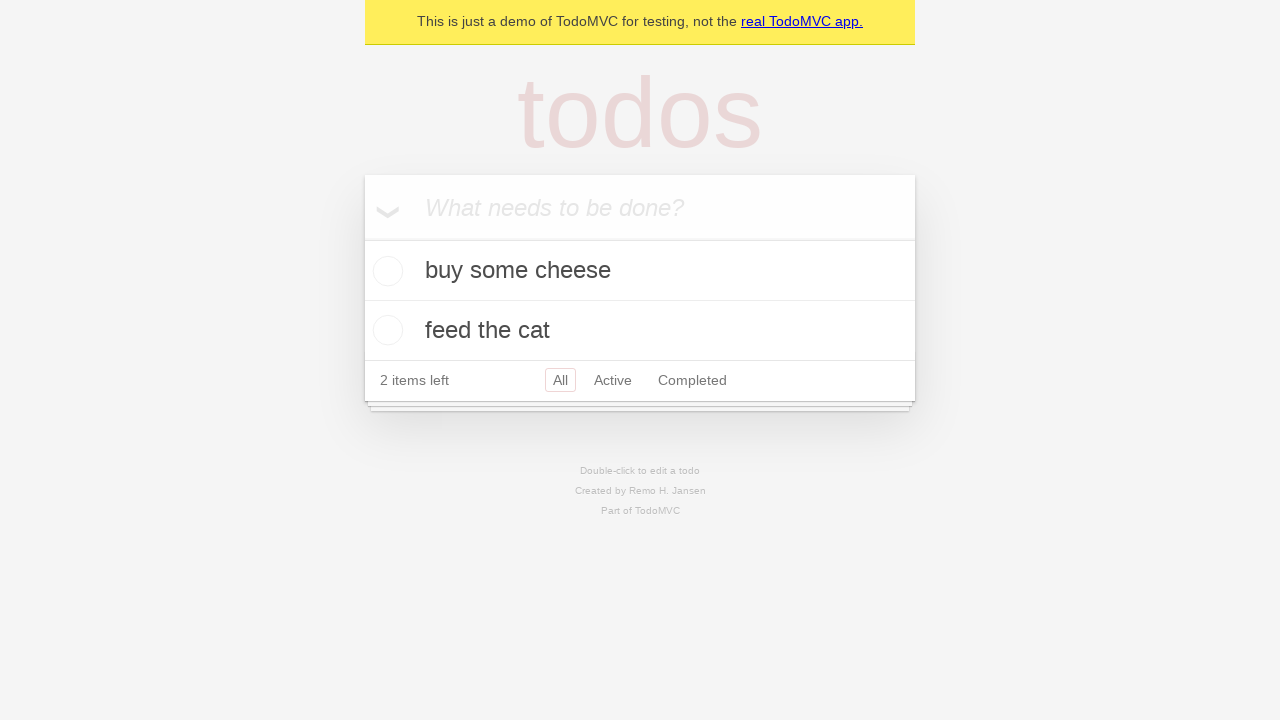

Filled todo input with 'book a doctors appointment' on internal:attr=[placeholder="What needs to be done?"i]
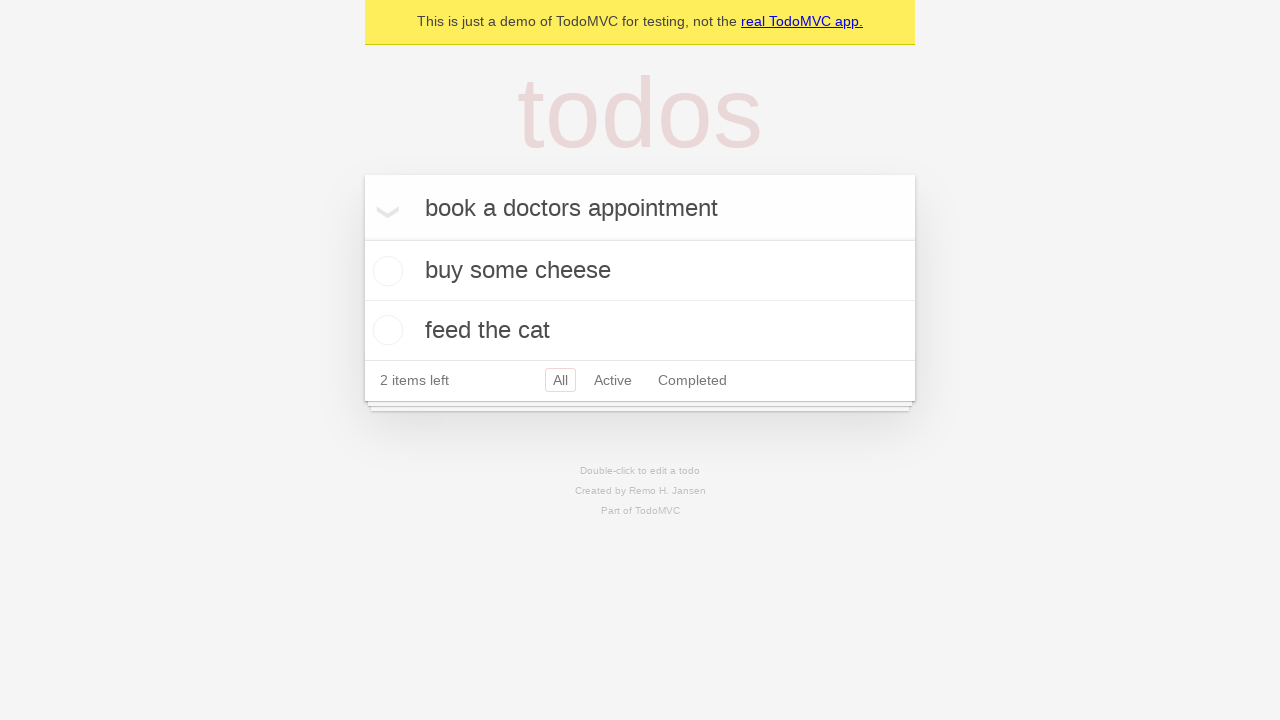

Pressed Enter to add todo 'book a doctors appointment' on internal:attr=[placeholder="What needs to be done?"i]
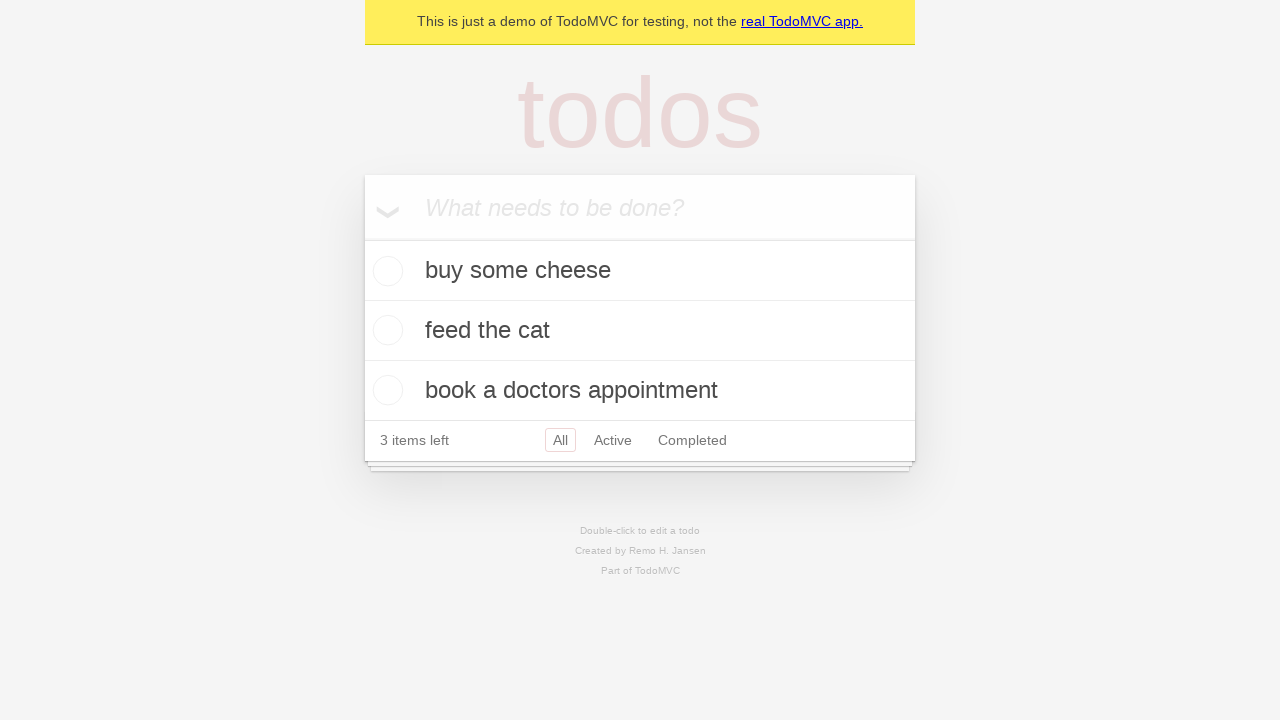

Clicked Active filter link at (613, 440) on internal:role=link[name="Active"i]
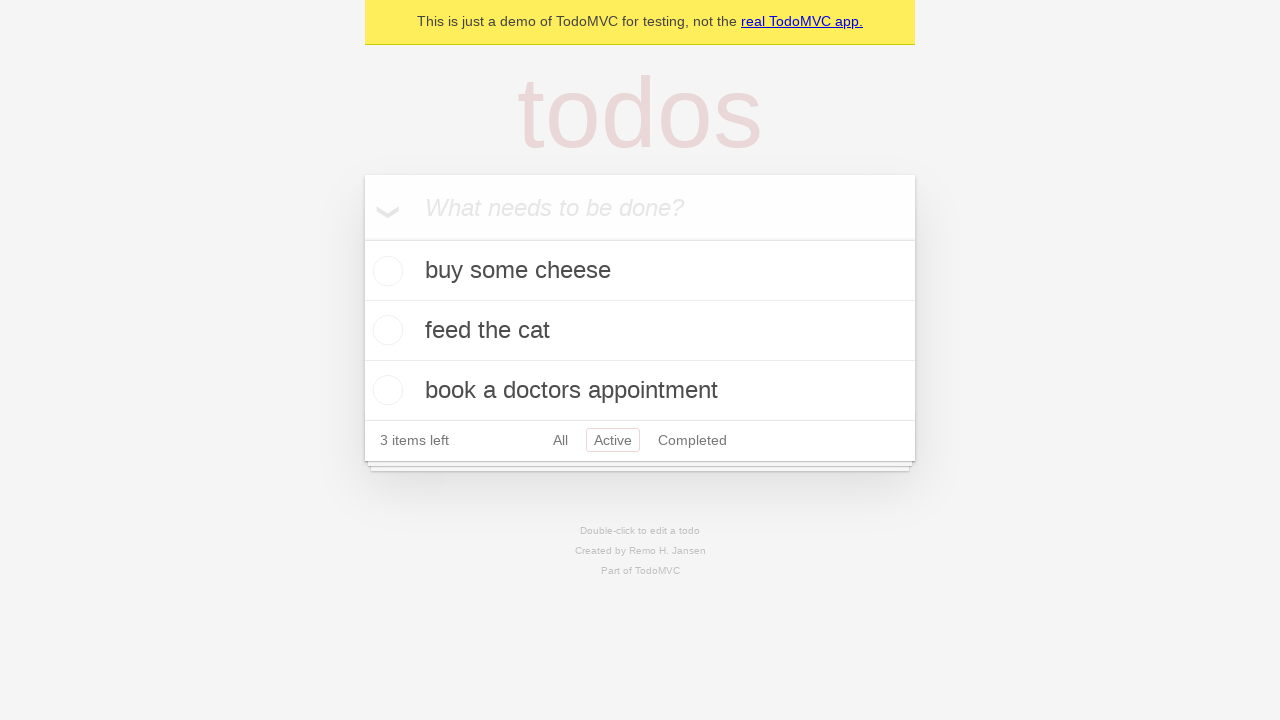

Clicked Completed filter link to verify it gets highlighted as selected at (692, 440) on internal:role=link[name="Completed"i]
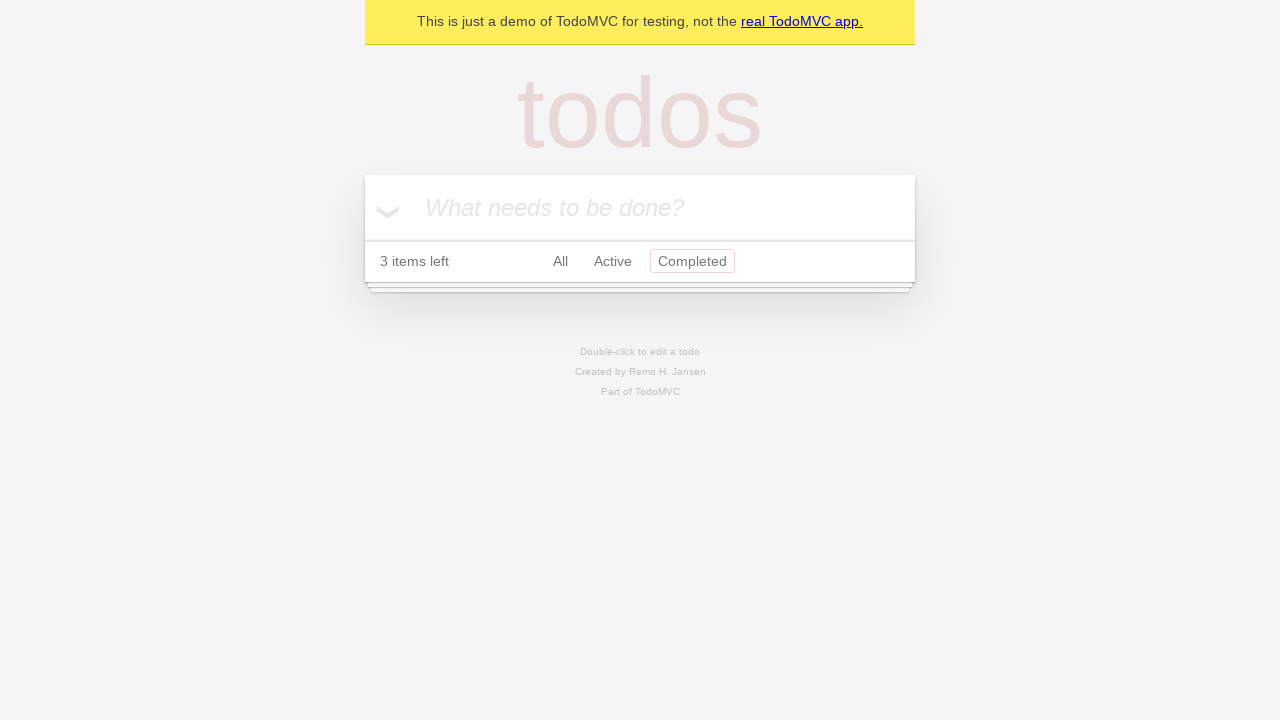

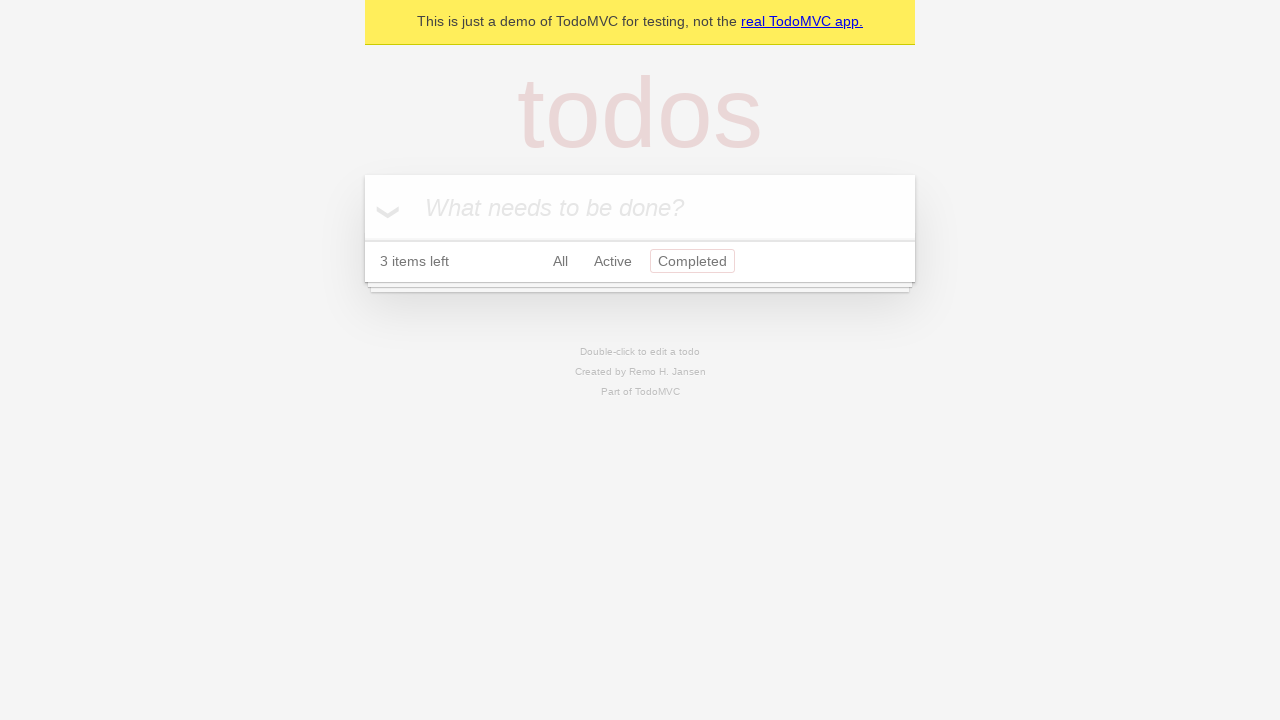